Tests dynamic controls functionality by toggling a checkbox's visibility, waiting for it to disappear and reappear, then clicking and selecting it

Starting URL: https://training-support.net/webelements/dynamic-controls

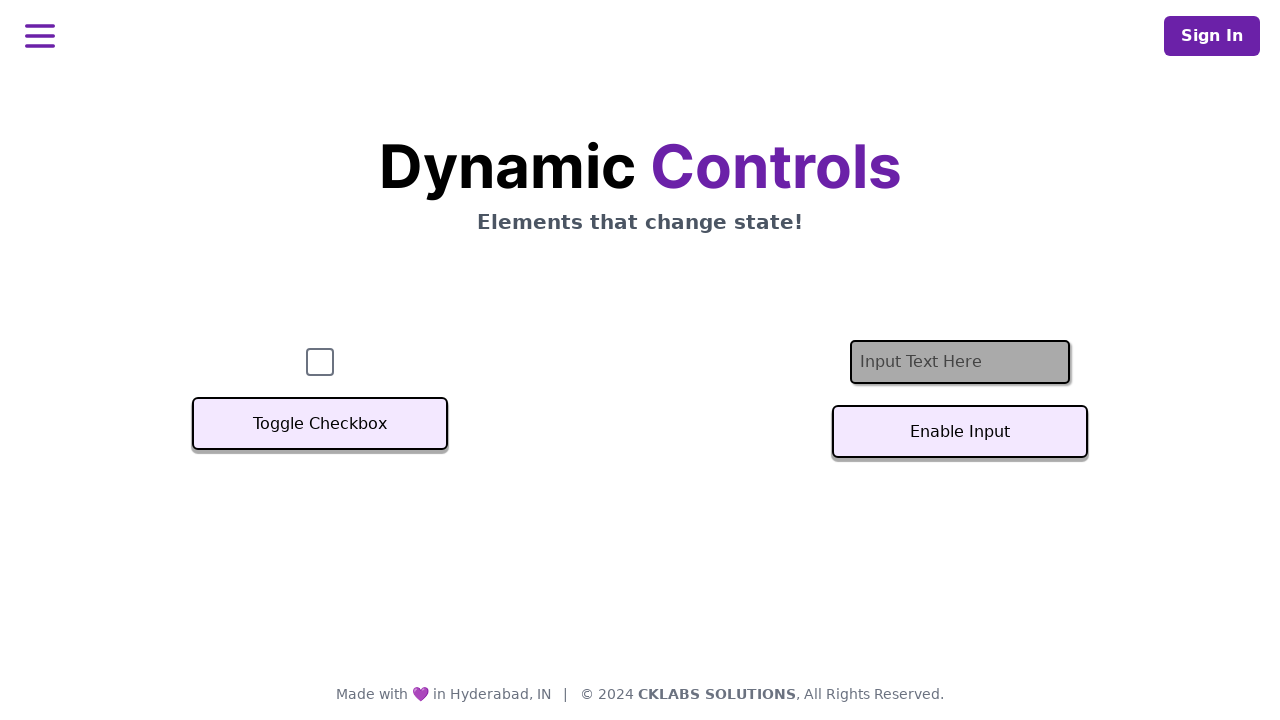

Clicked toggle button to hide the checkbox at (320, 424) on xpath=//button[text()='Toggle Checkbox']
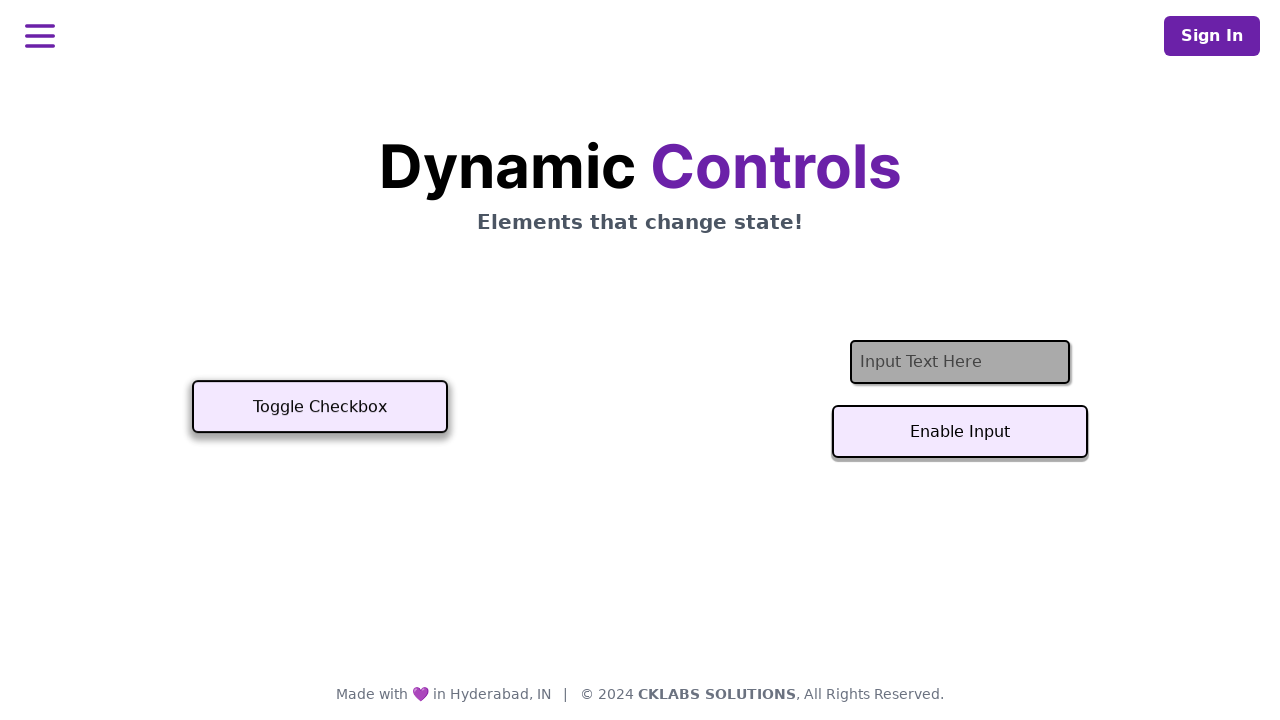

Waited for checkbox to become hidden
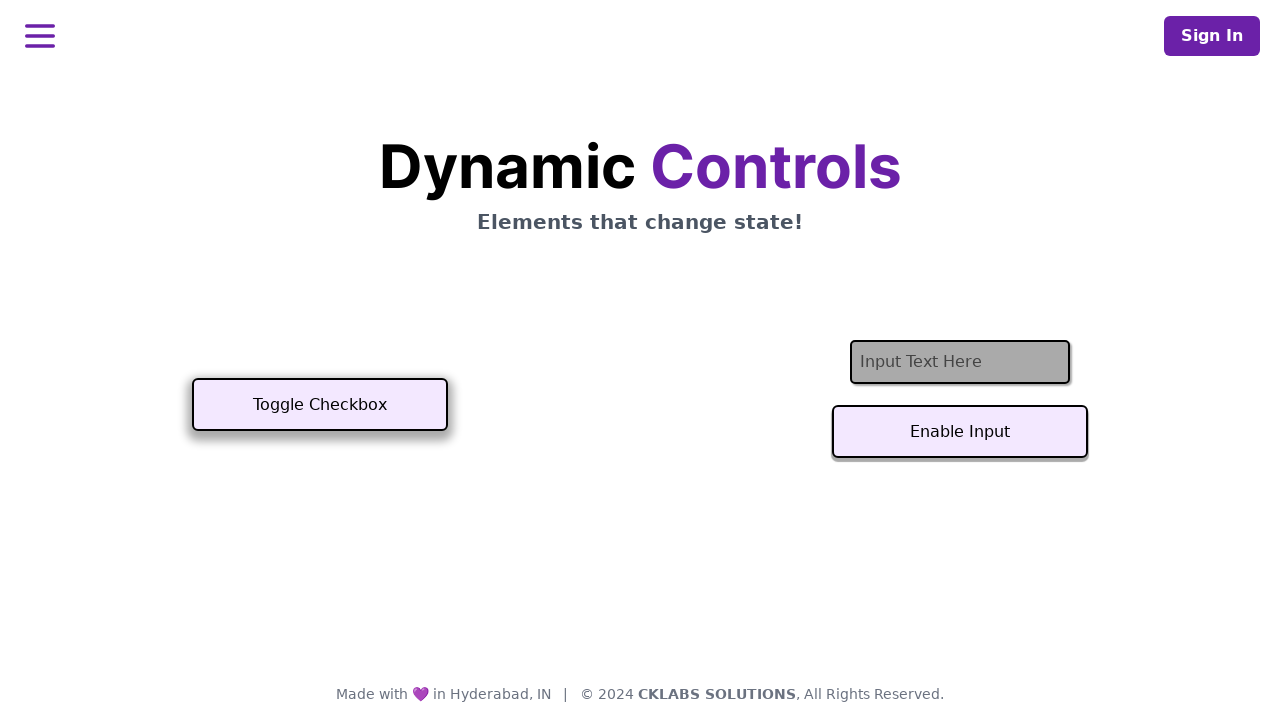

Clicked toggle button again to show the checkbox at (320, 405) on xpath=//button[text()='Toggle Checkbox']
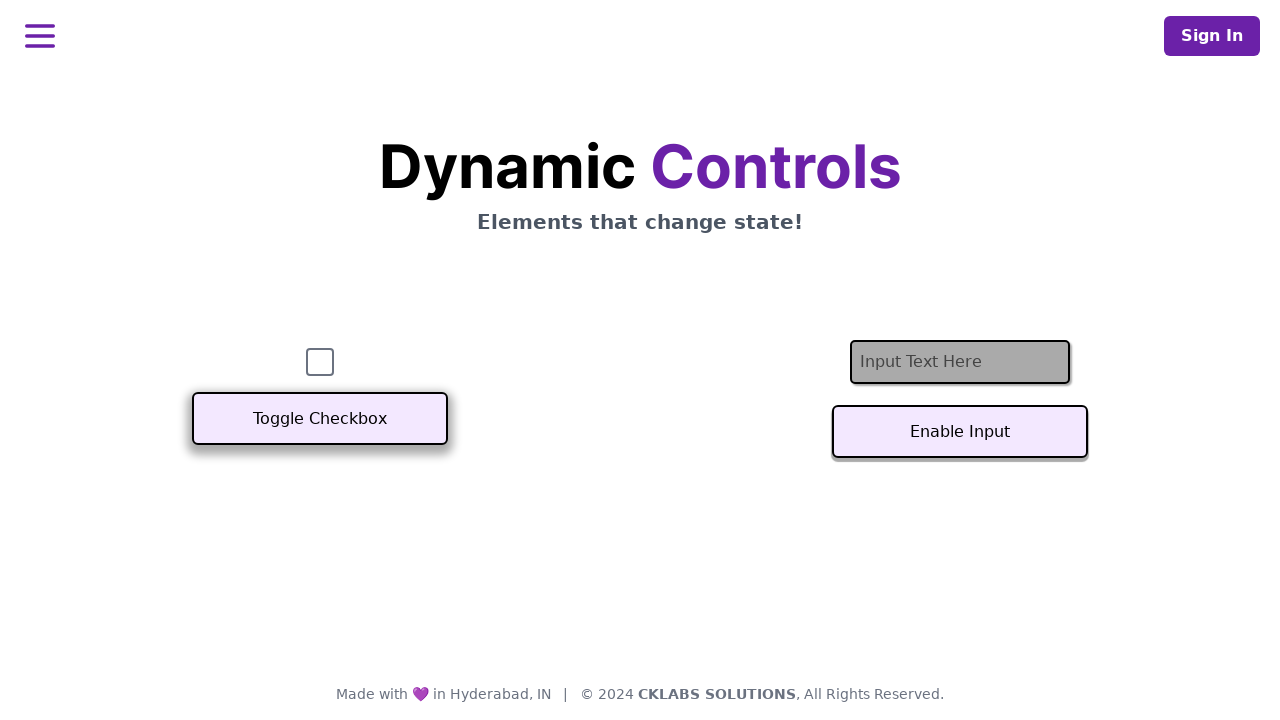

Waited for checkbox to become visible
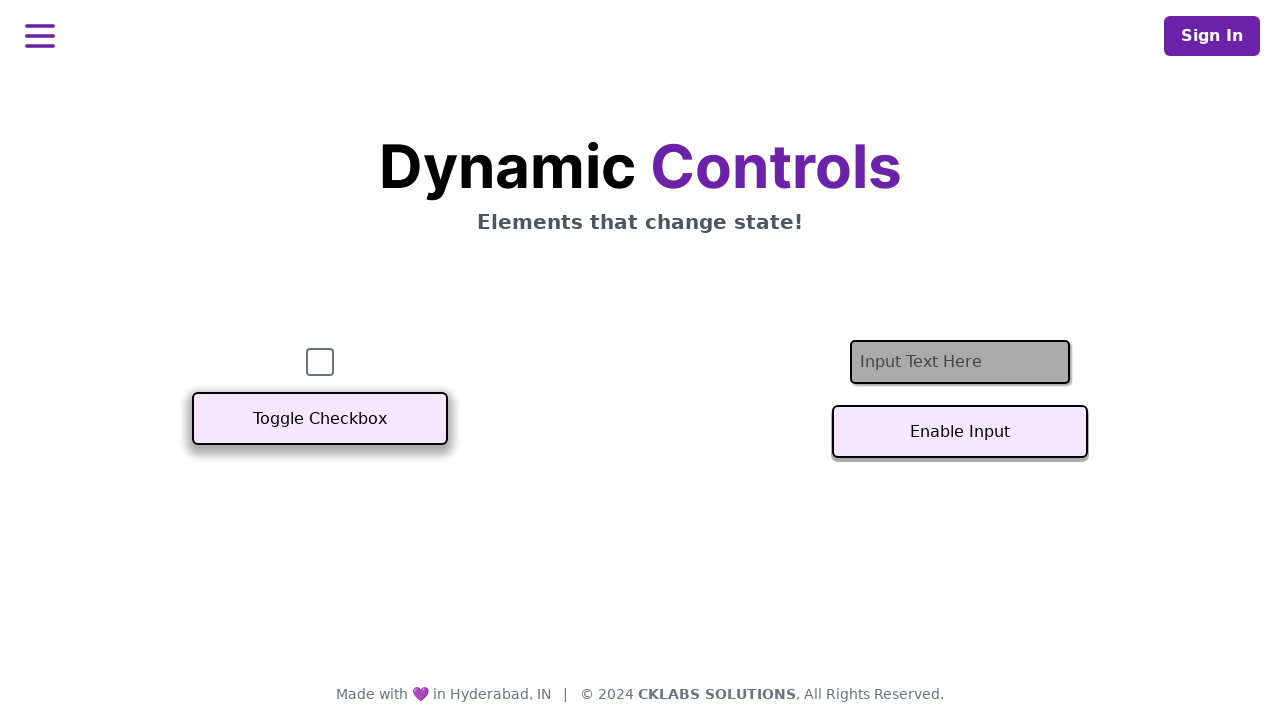

Clicked the checkbox to select it at (320, 362) on #checkbox
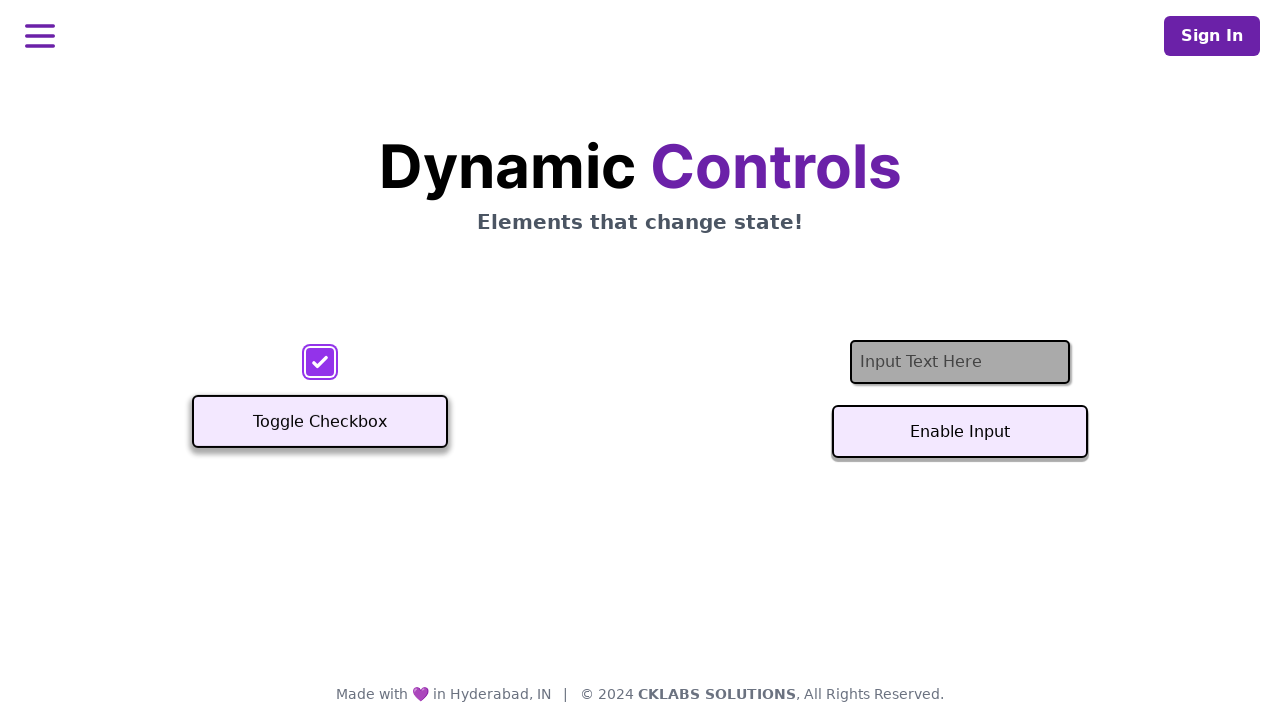

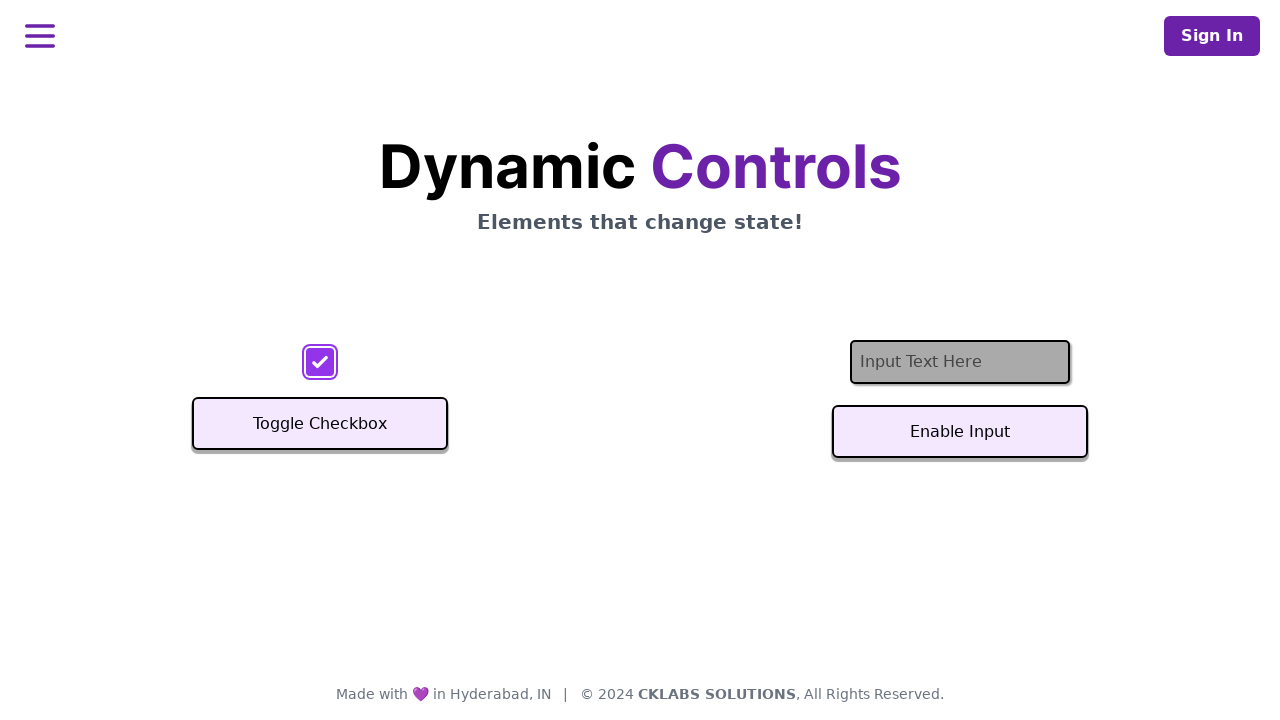